Demonstrates retrieving CSS property values from a web element by locating the Login button on a login page and getting its color CSS value.

Starting URL: https://opensource-demo.orangehrmlive.com/web/index.php/auth/login

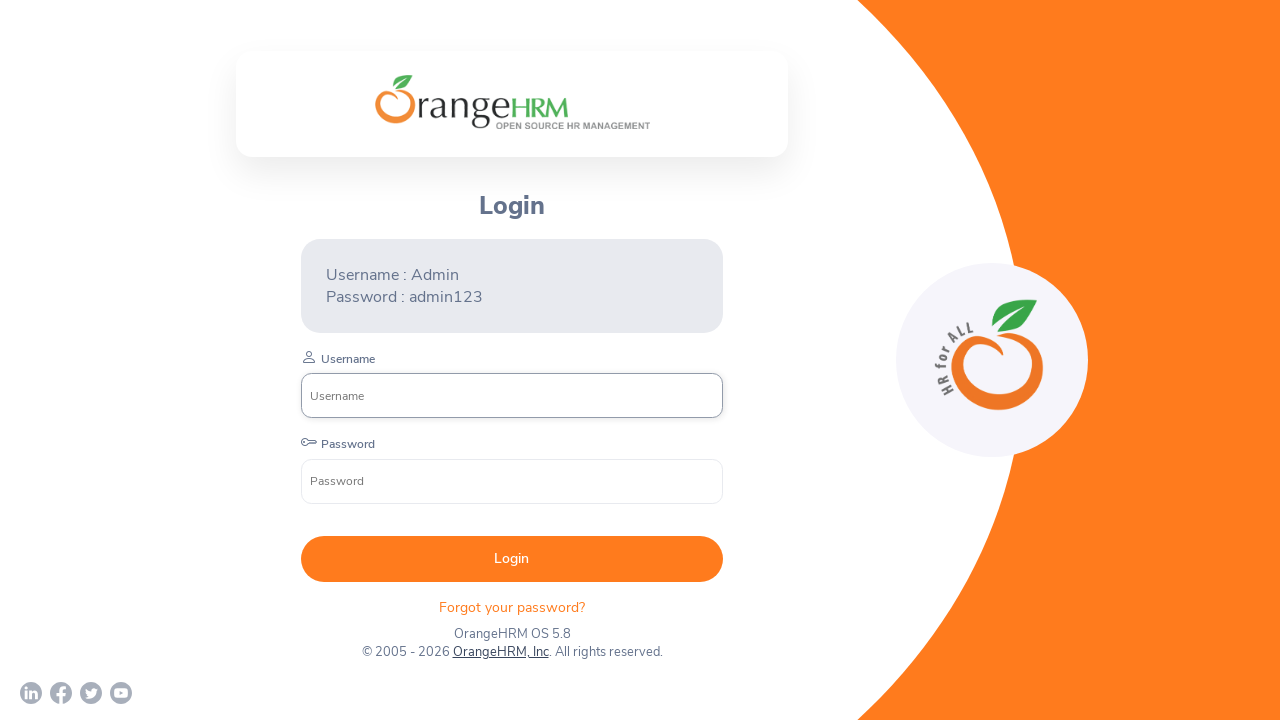

Login button became visible on the page
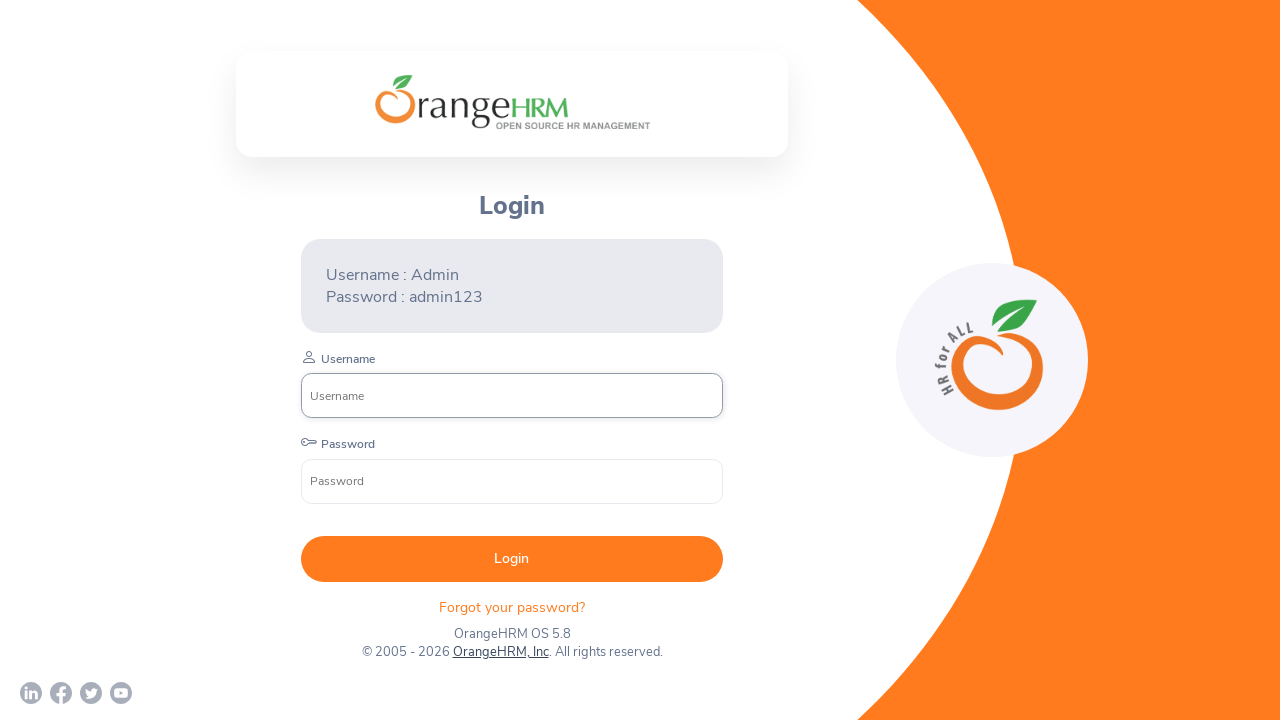

Retrieved CSS color value from Login button: rgb(255, 255, 255)
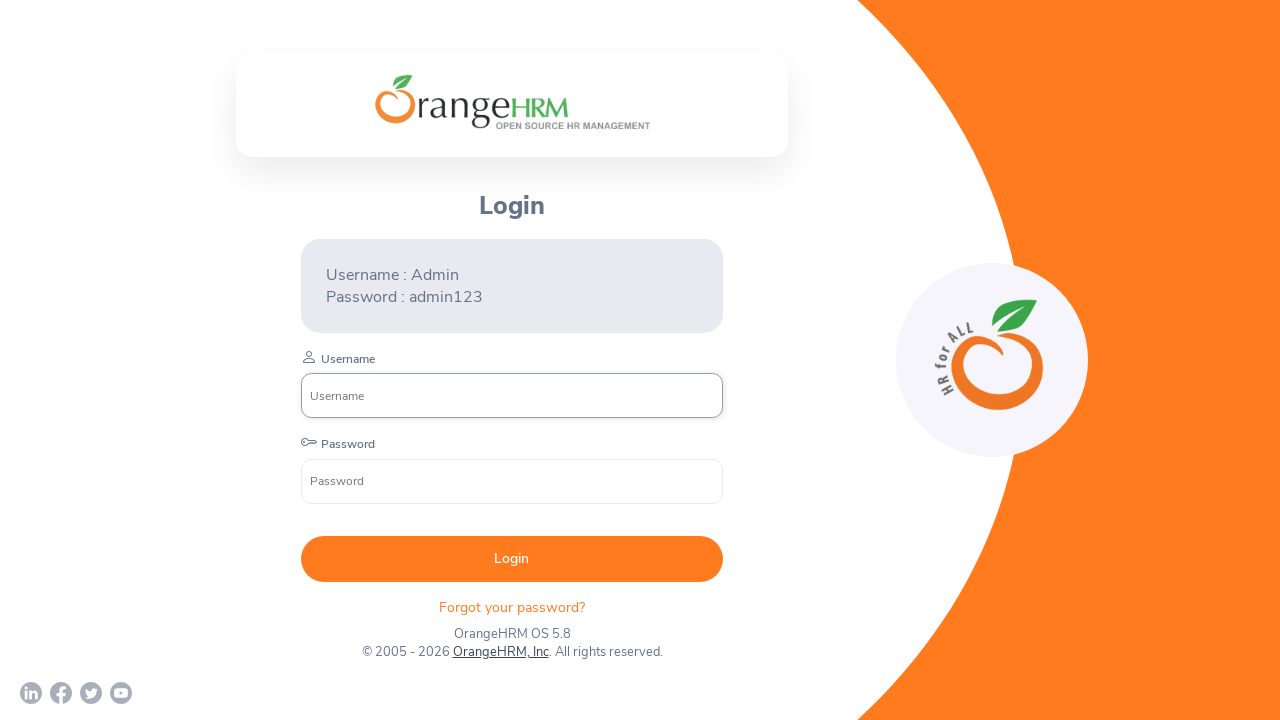

Printed button color value to console: rgb(255, 255, 255)
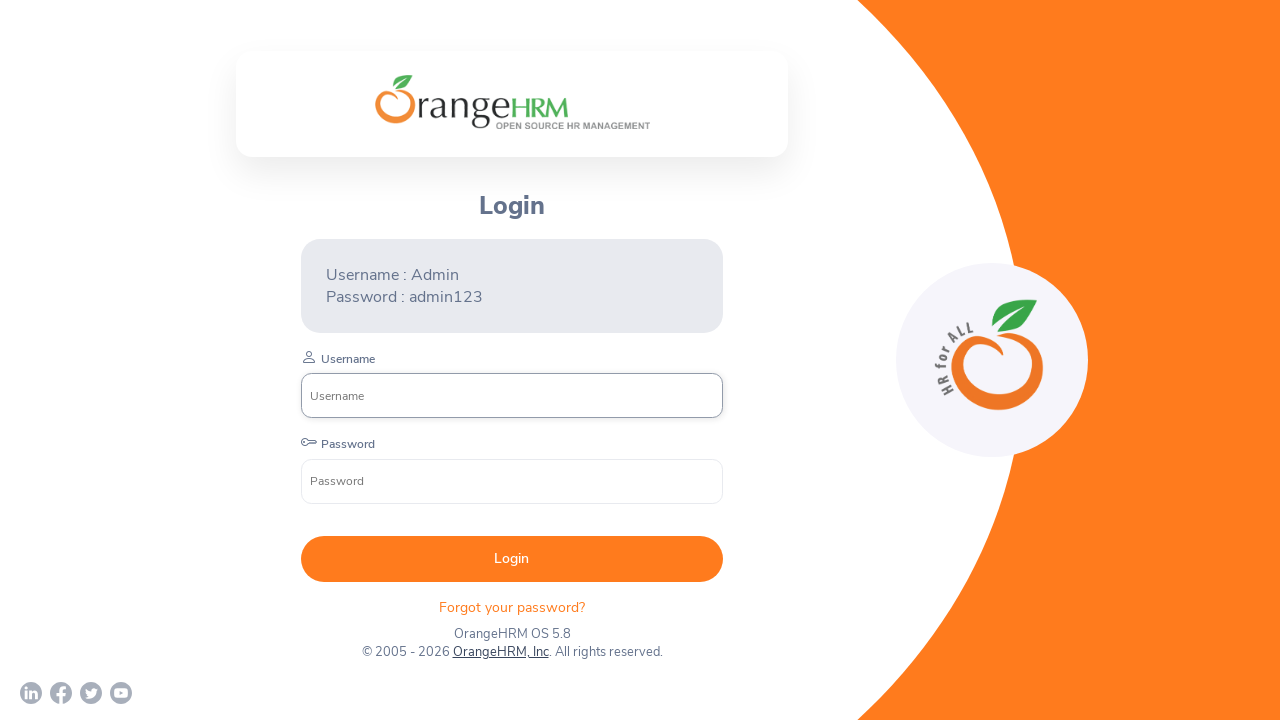

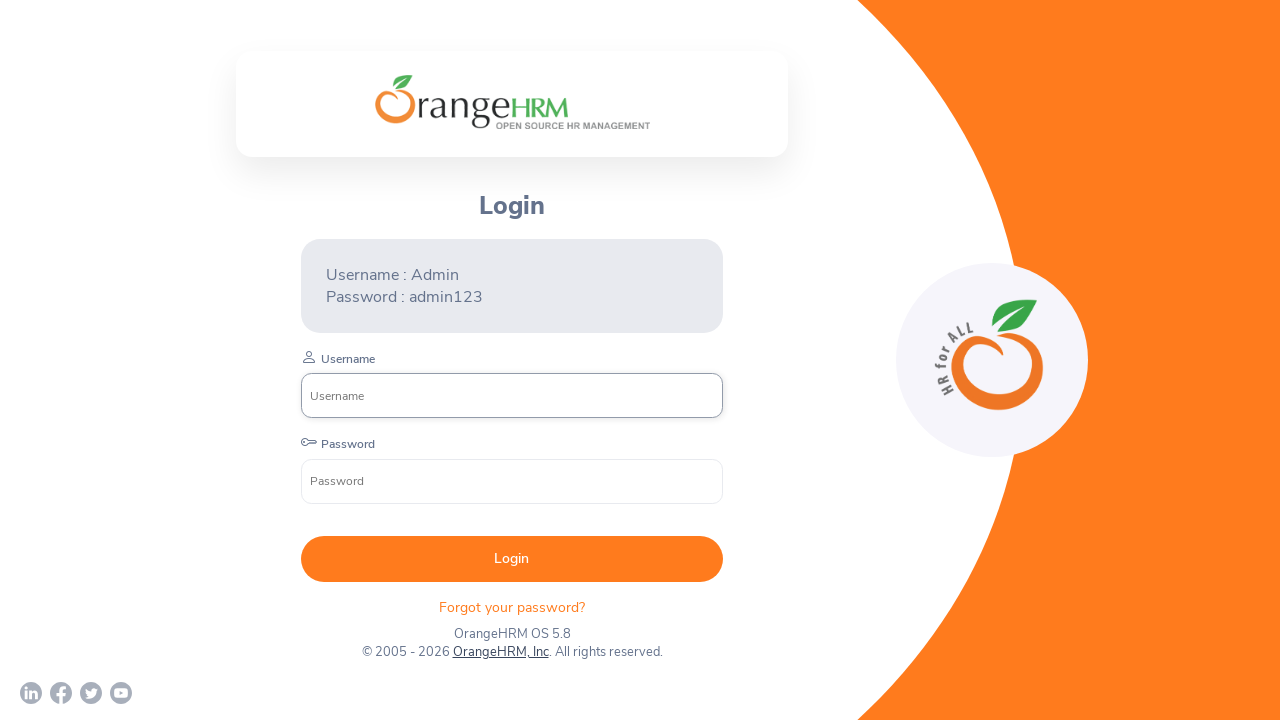